Solves a math problem on a web page by reading a value, calculating the answer using a logarithmic formula, filling the answer field, selecting checkboxes, and submitting the form

Starting URL: https://suninjuly.github.io/math.html

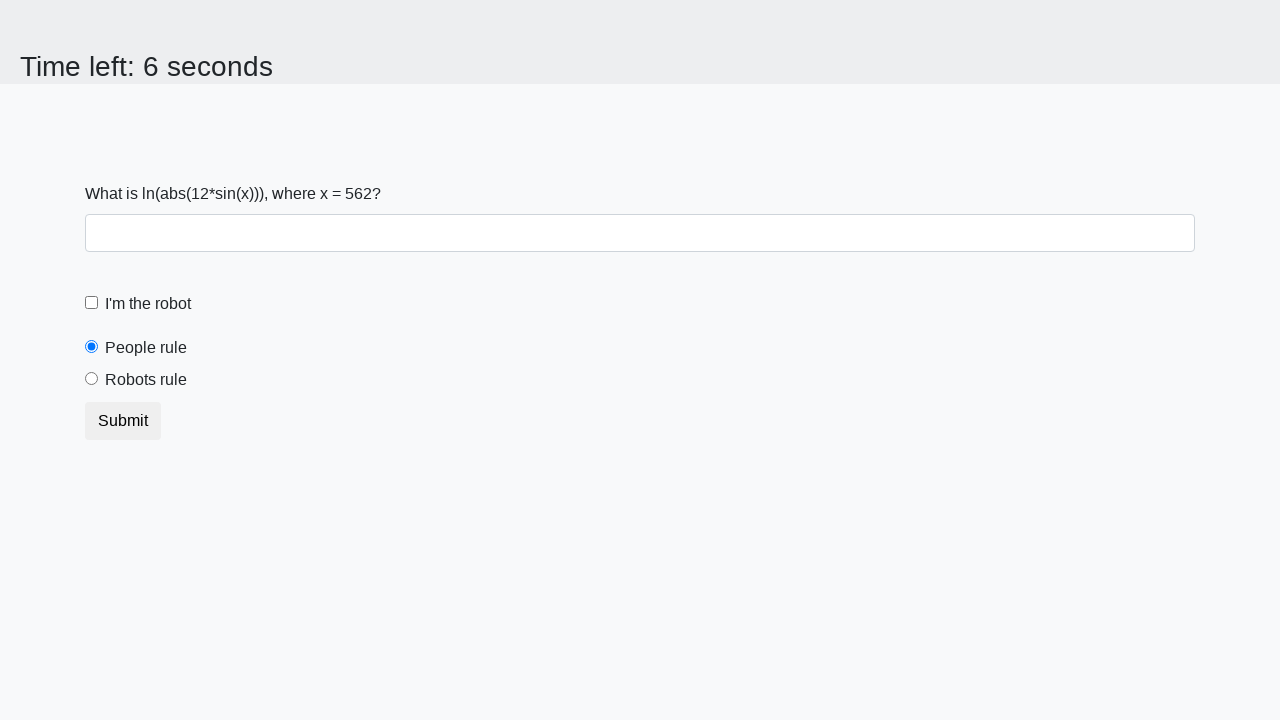

Located the input value element
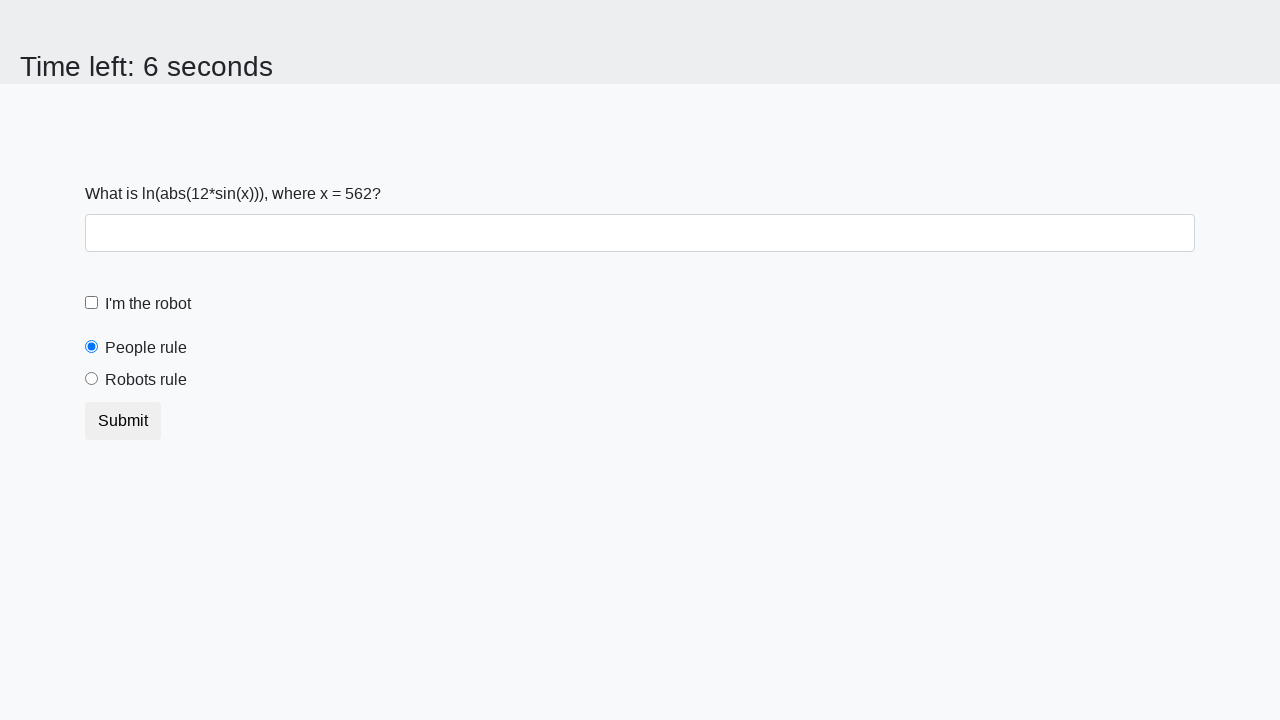

Read the x value from the page
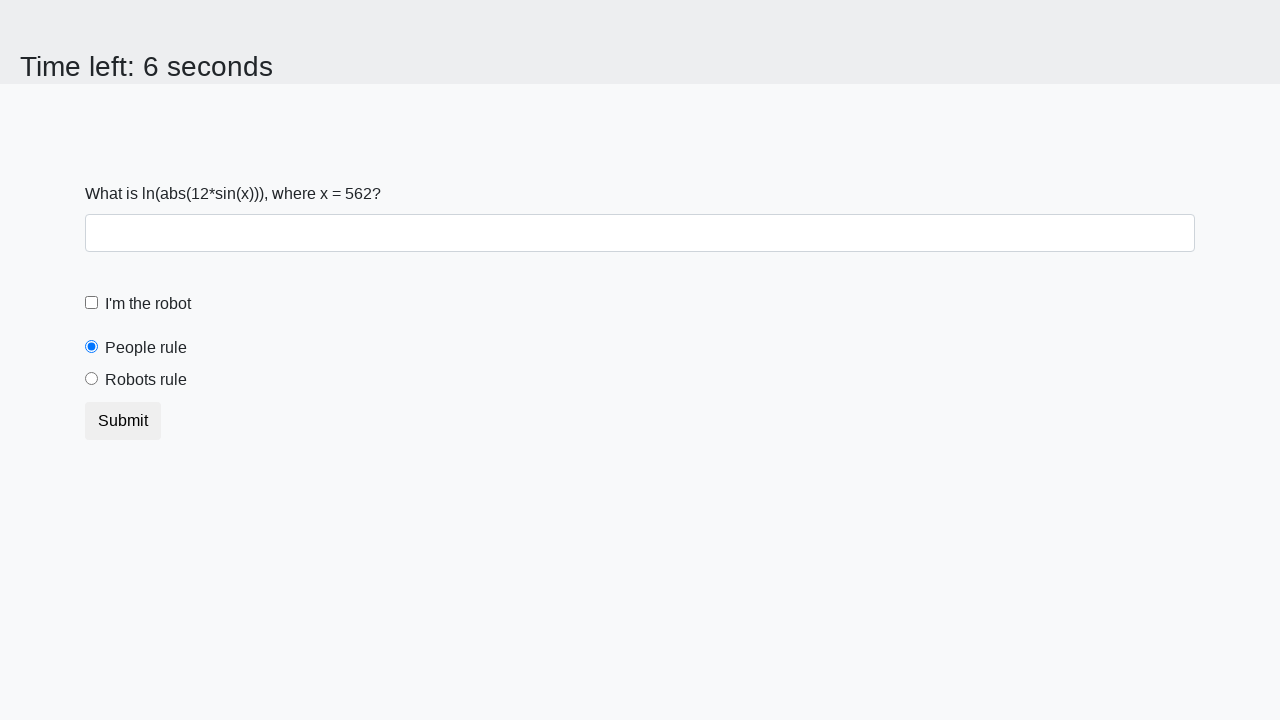

Calculated the answer using logarithmic formula: y = 1.4010154535246118
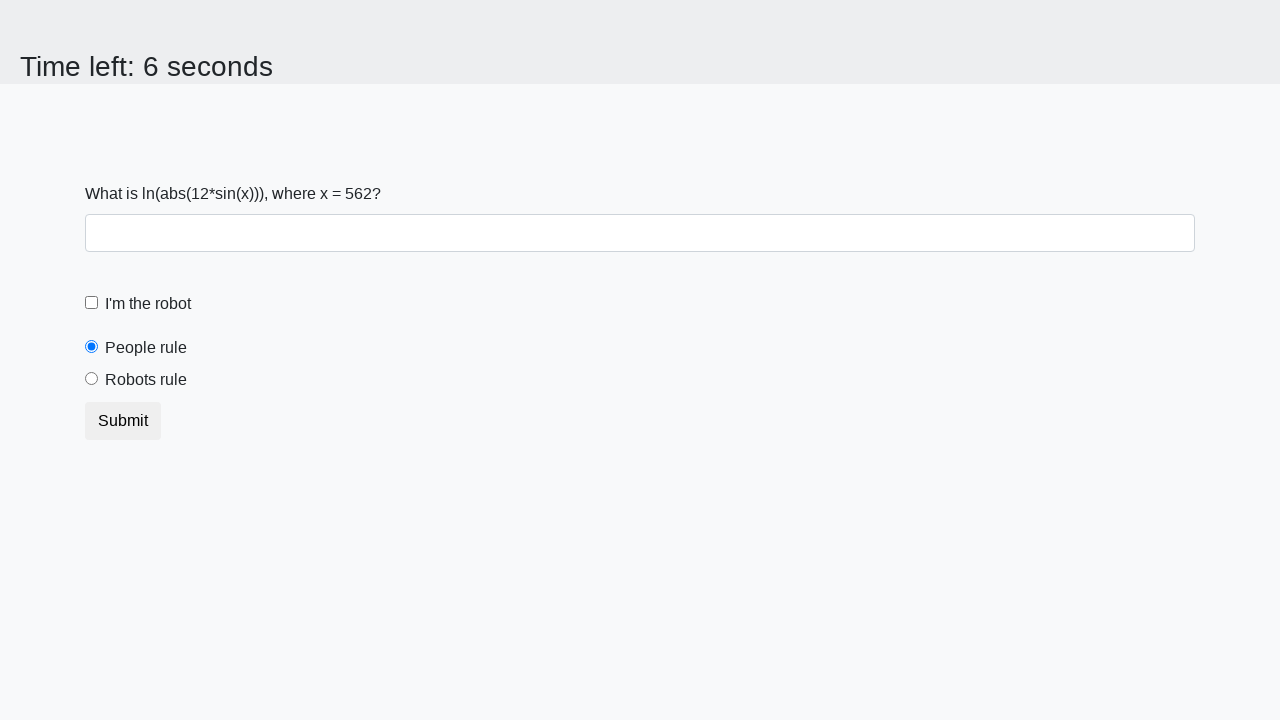

Filled answer field with calculated value: 1.4010154535246118 on #answer
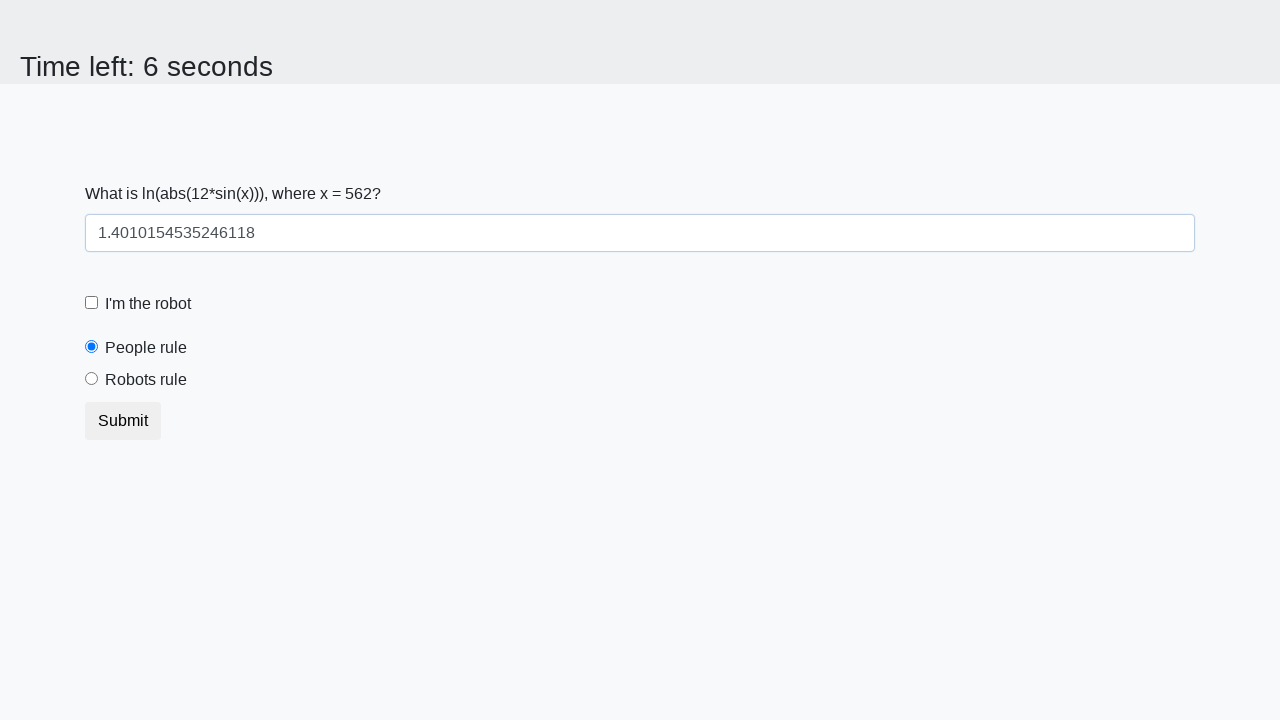

Clicked the robot checkbox at (148, 304) on [for='robotCheckbox']
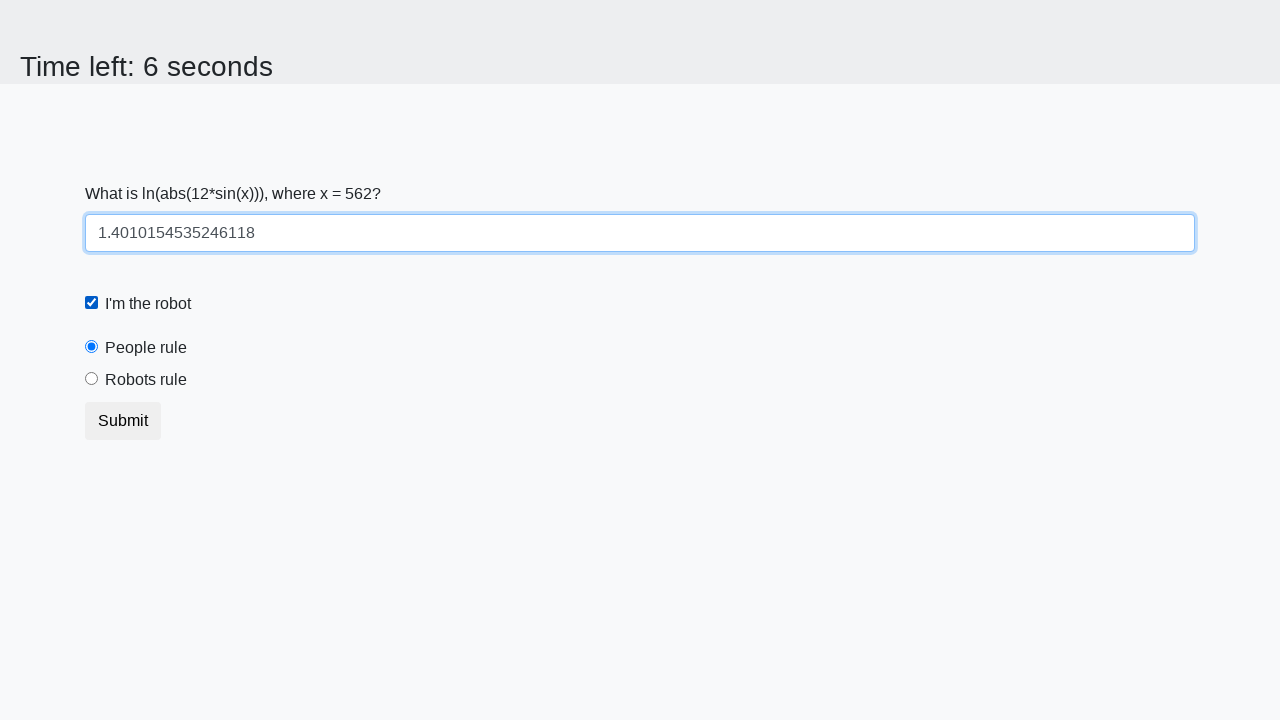

Clicked the robots rule radio button at (146, 380) on [for='robotsRule']
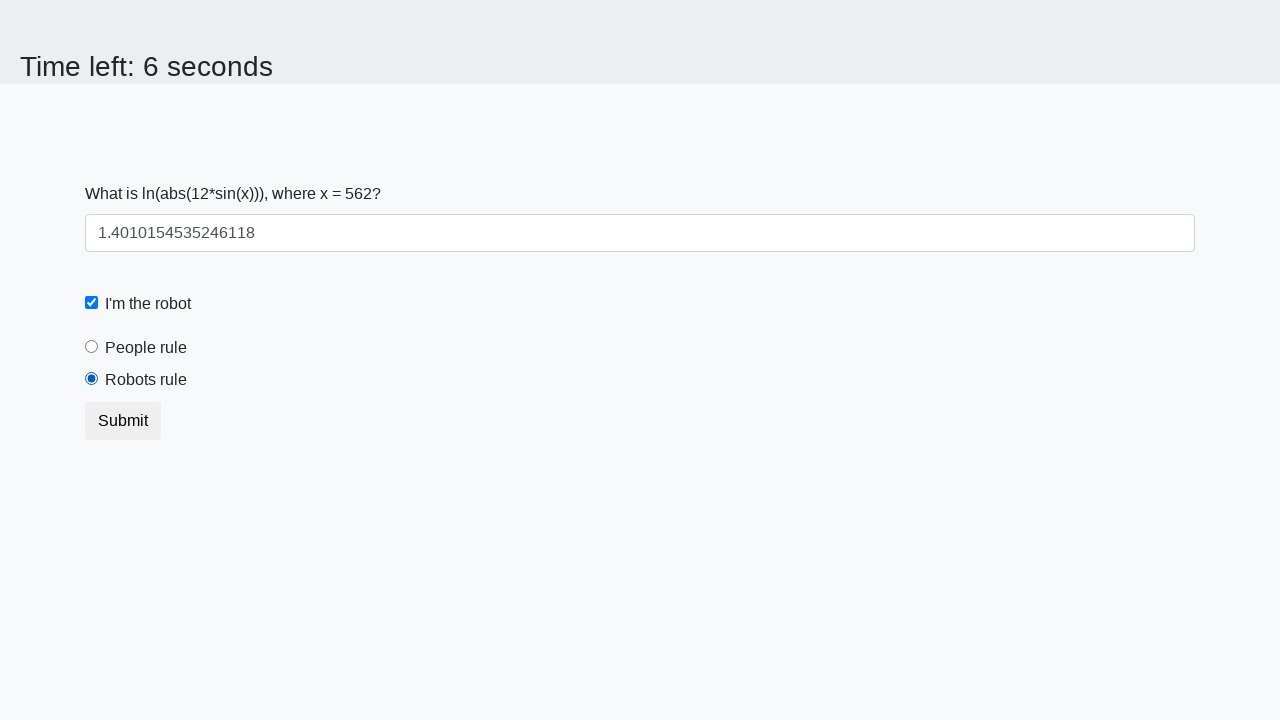

Clicked the submit button at (123, 421) on [type='submit']
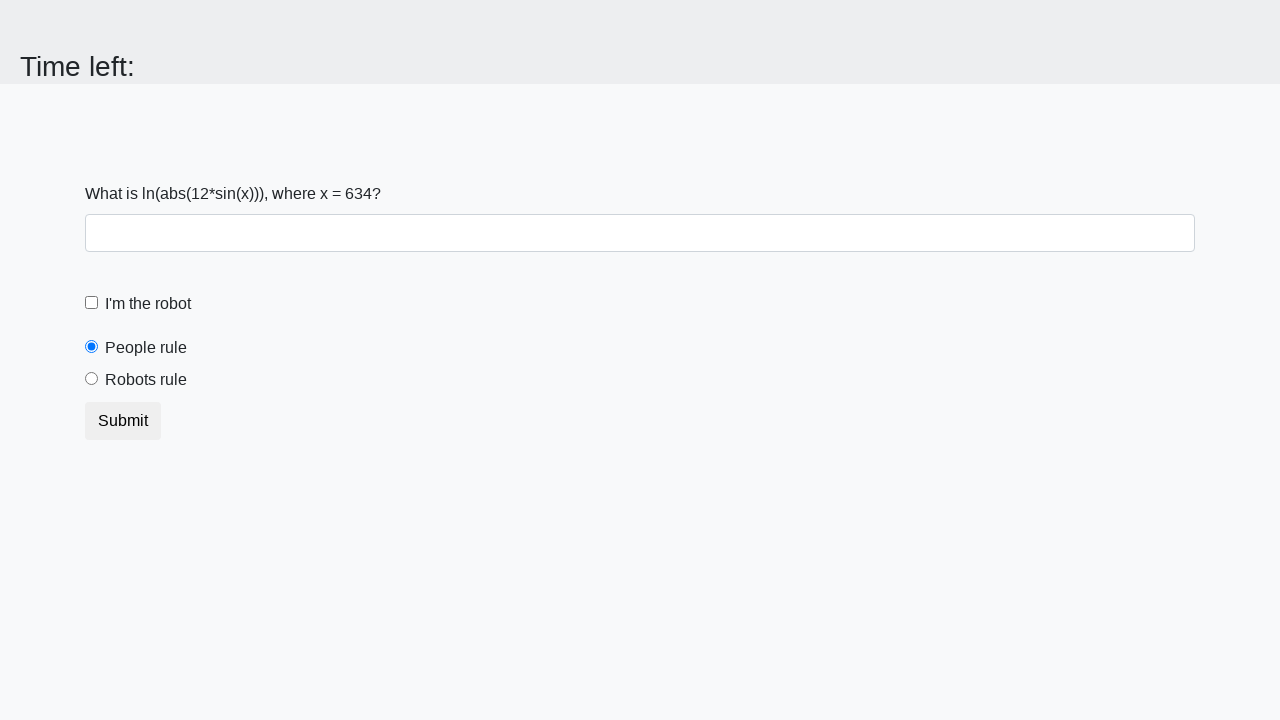

Waited for form submission result
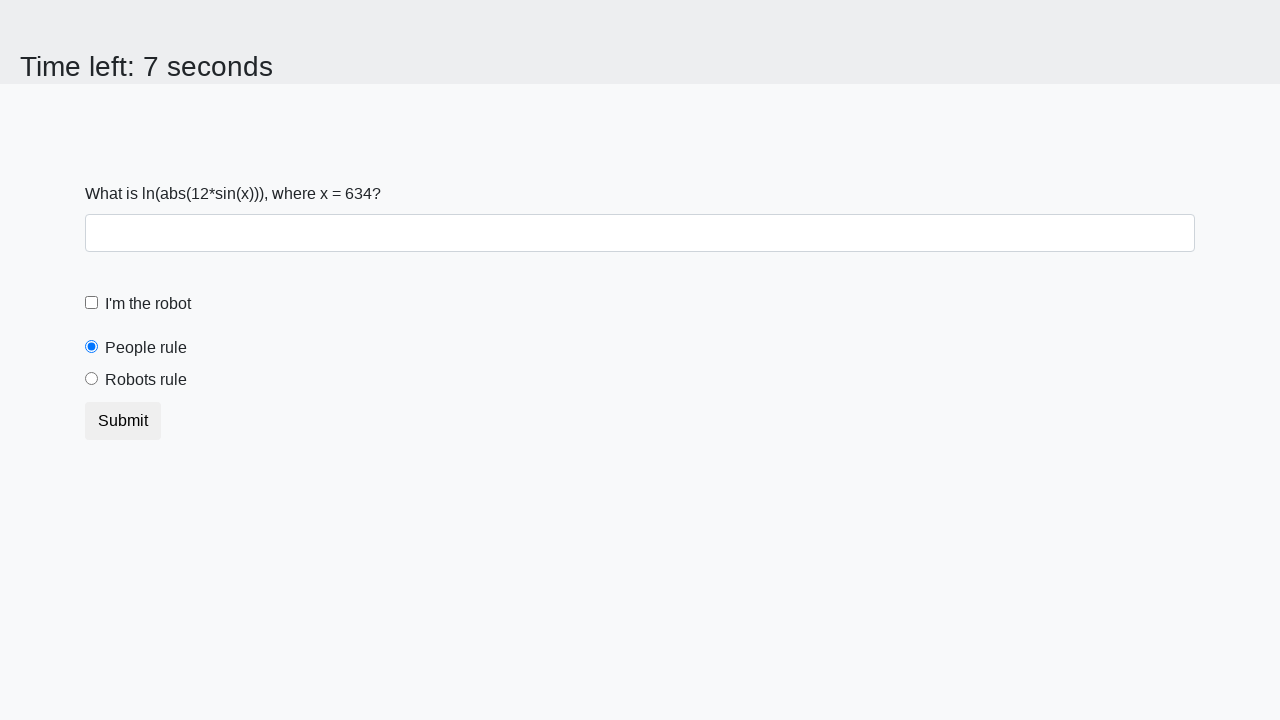

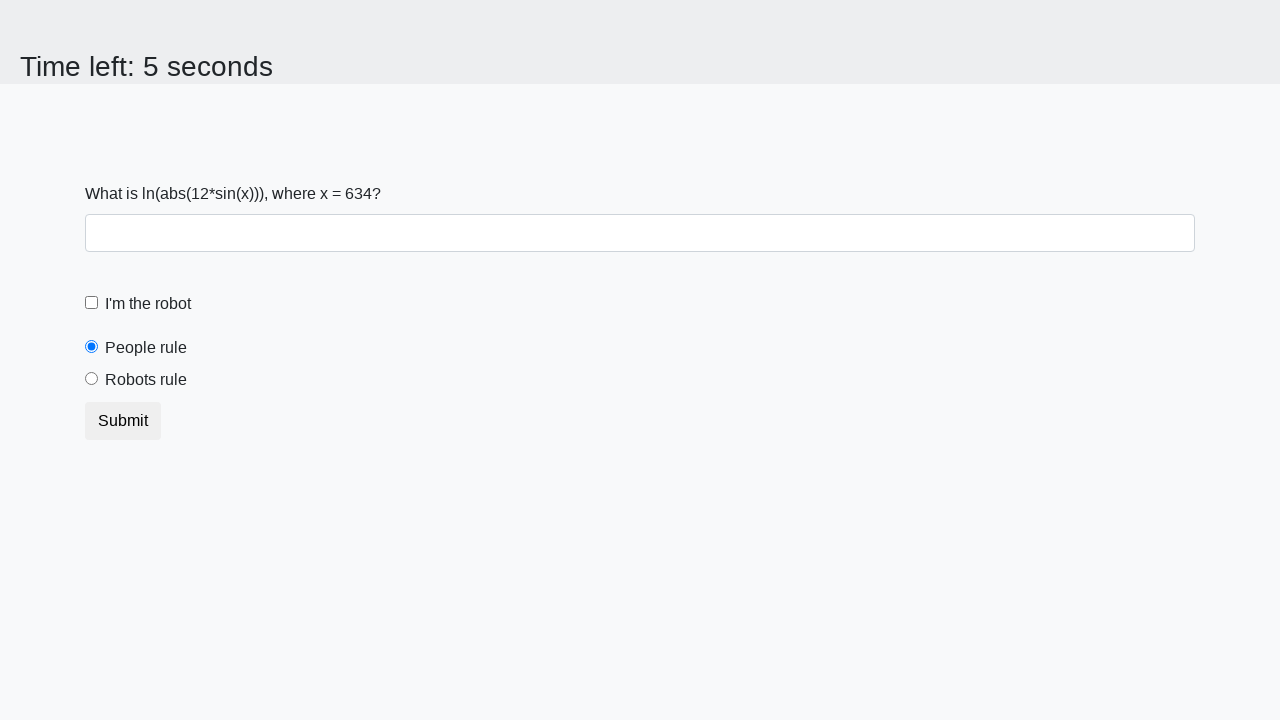